Navigates to cydeo.com and sets the browser window to fullscreen mode, testing window management capabilities

Starting URL: http://cydeo.com

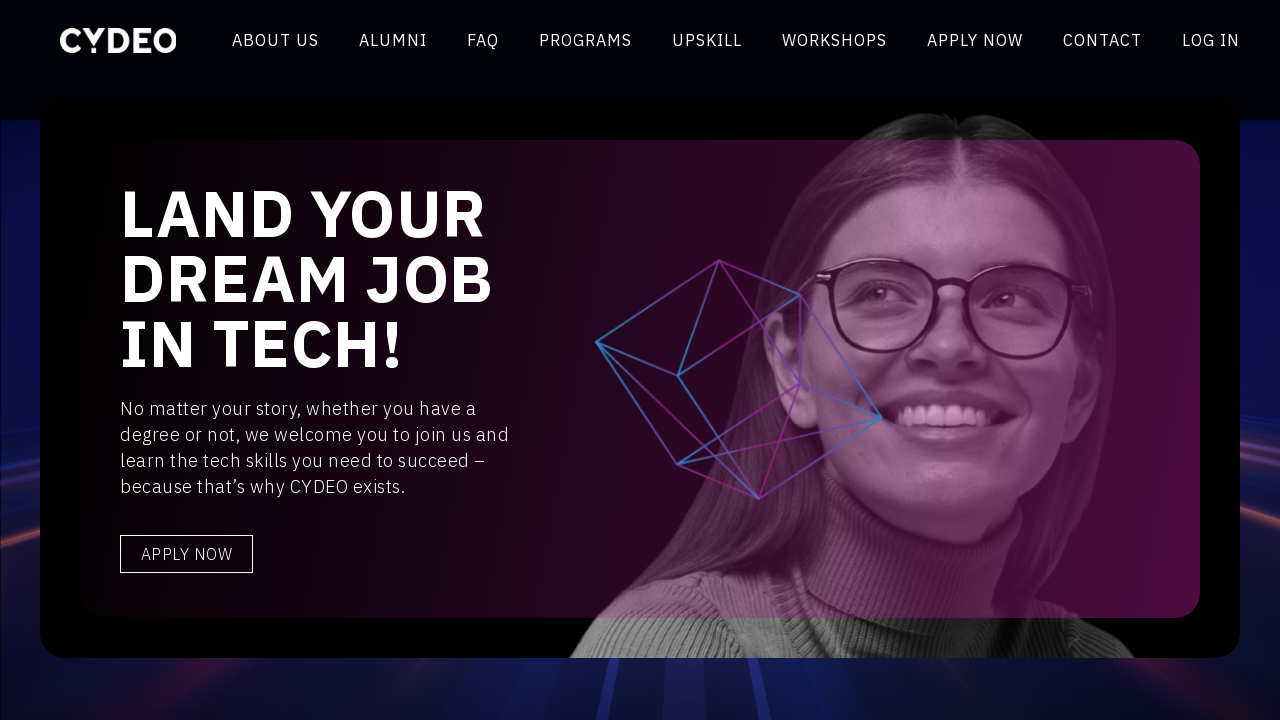

Navigated to http://cydeo.com
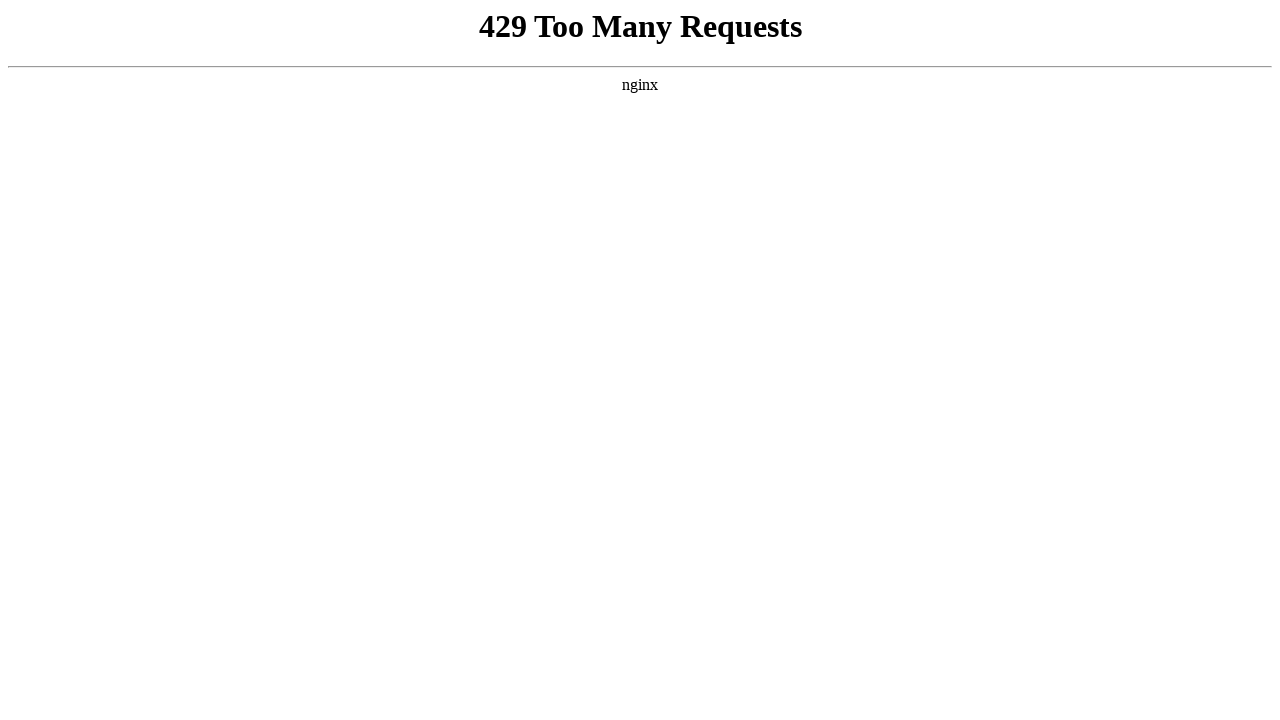

Set browser window to fullscreen mode (1920x1080)
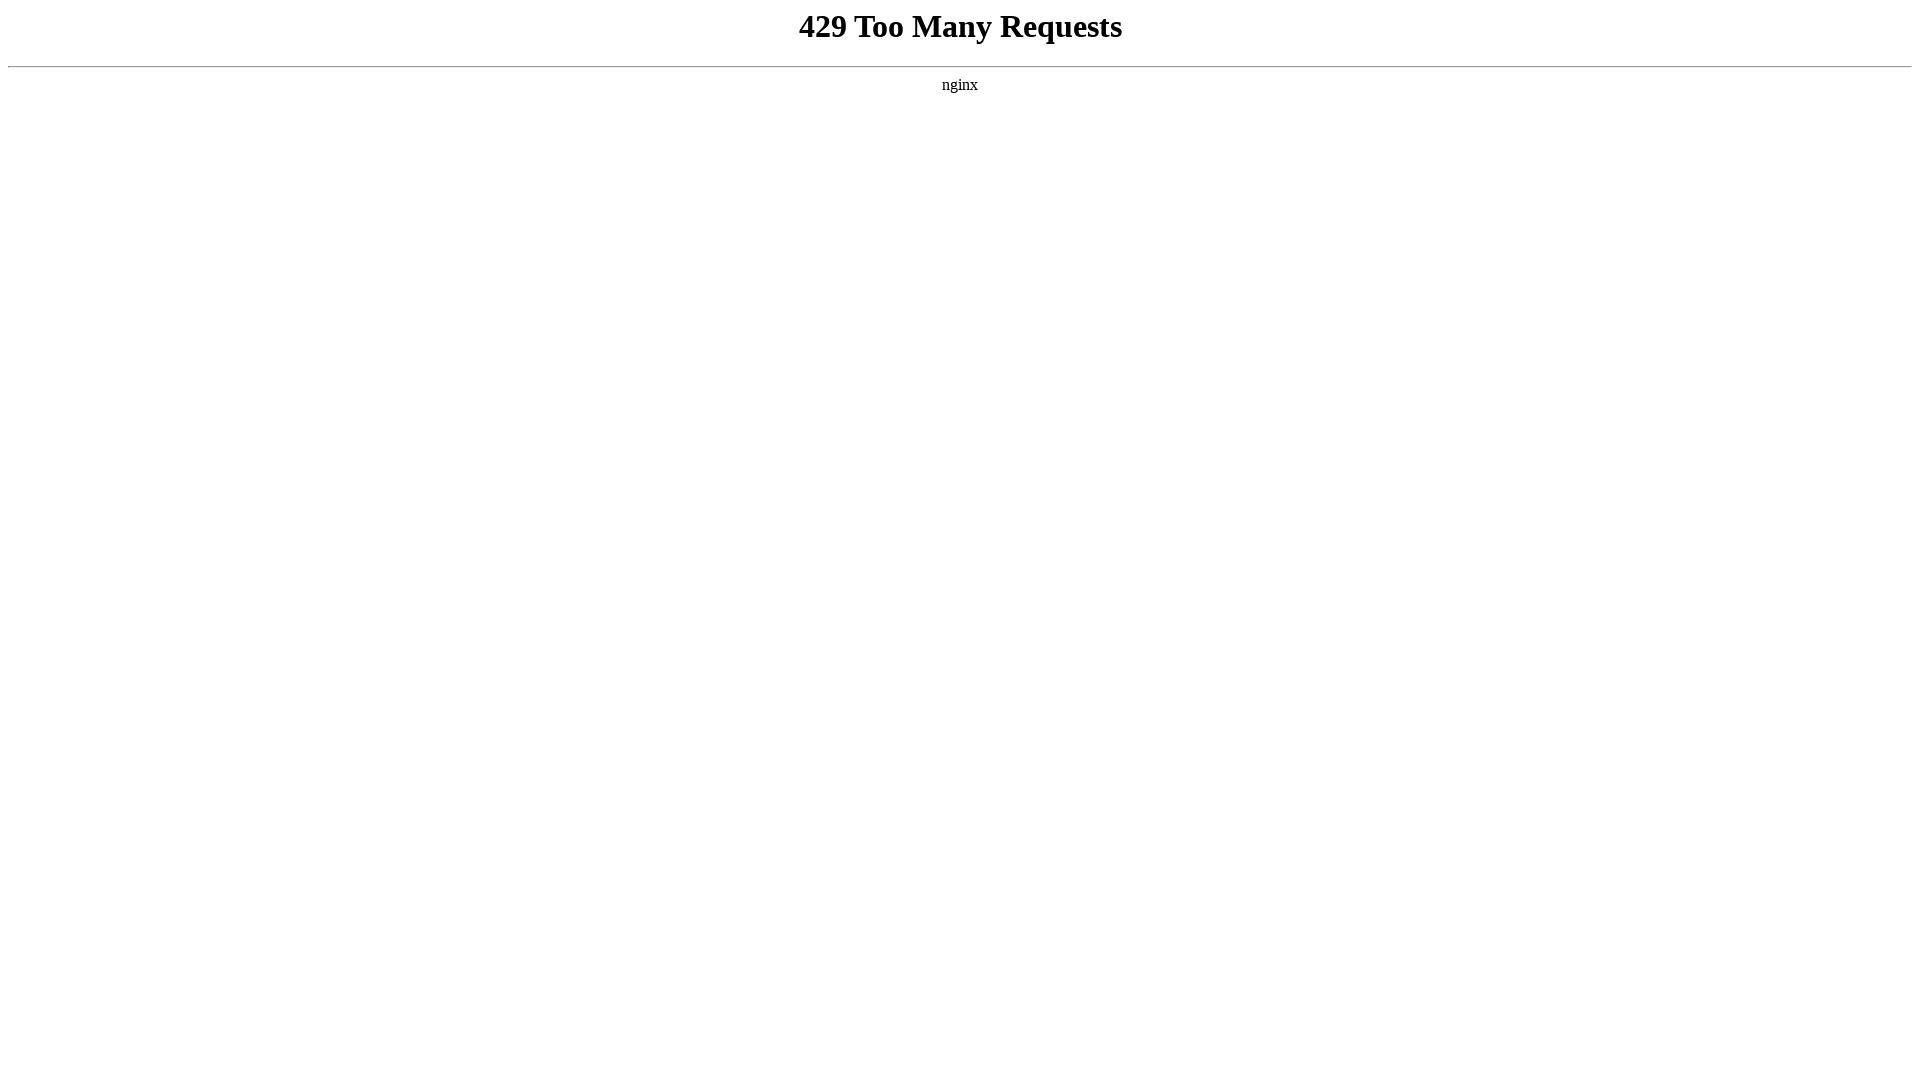

Page fully loaded (domcontentloaded event fired)
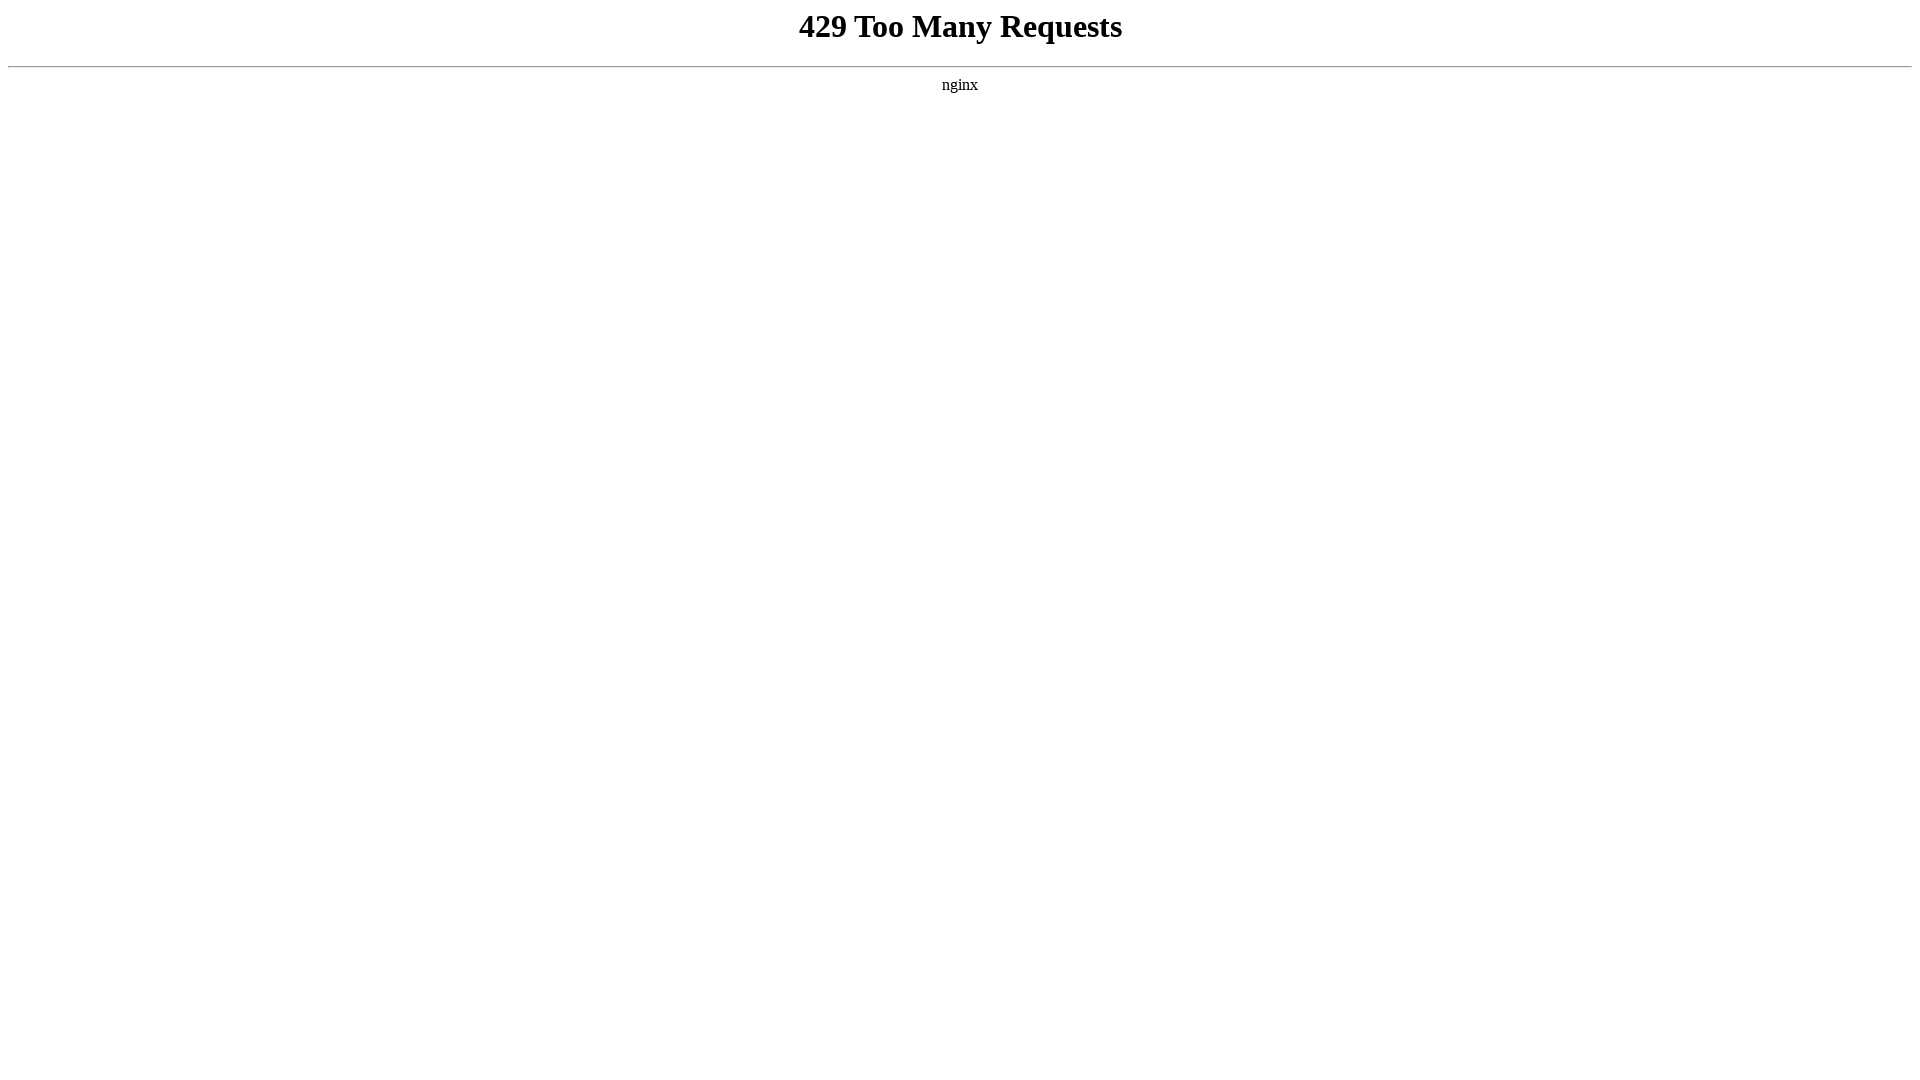

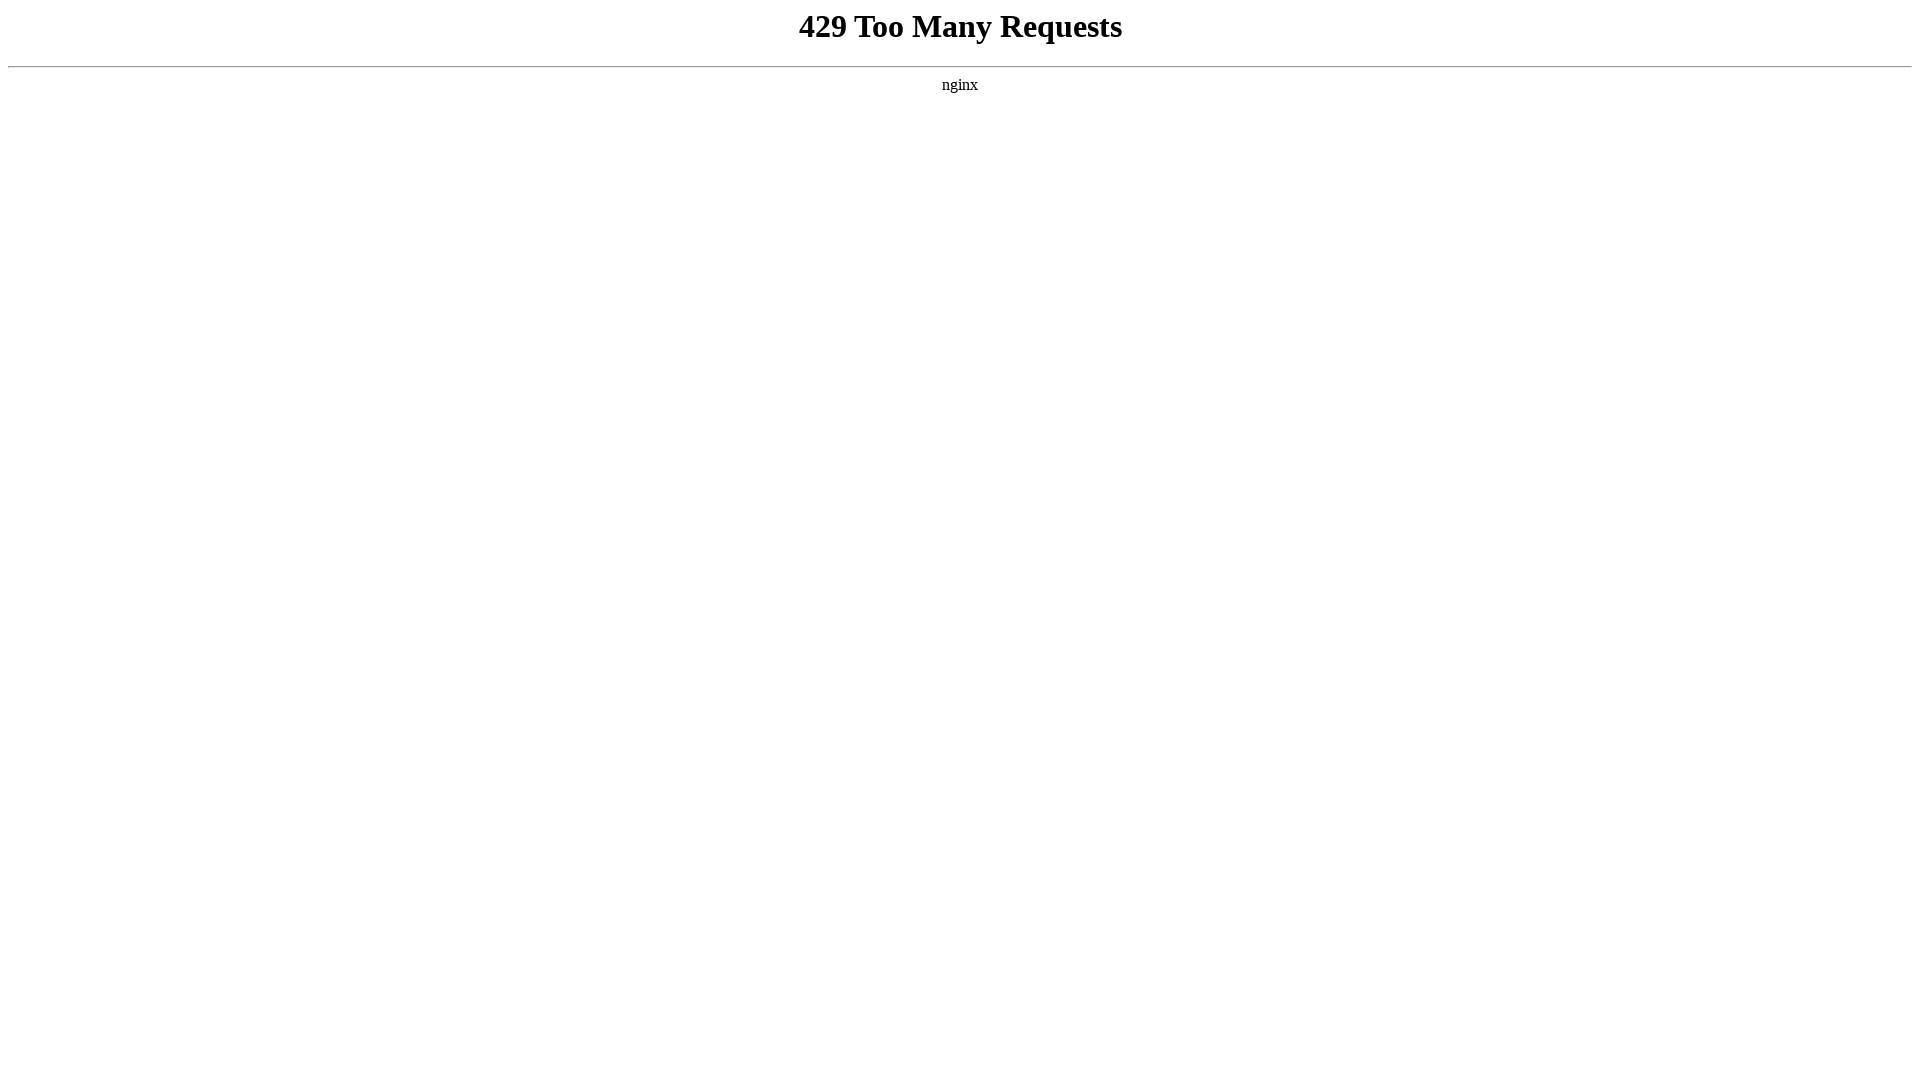